Navigates to a JotForm page and attempts to find an element with an invalid locator to demonstrate error handling

Starting URL: https://form.jotform.com/221934510376353

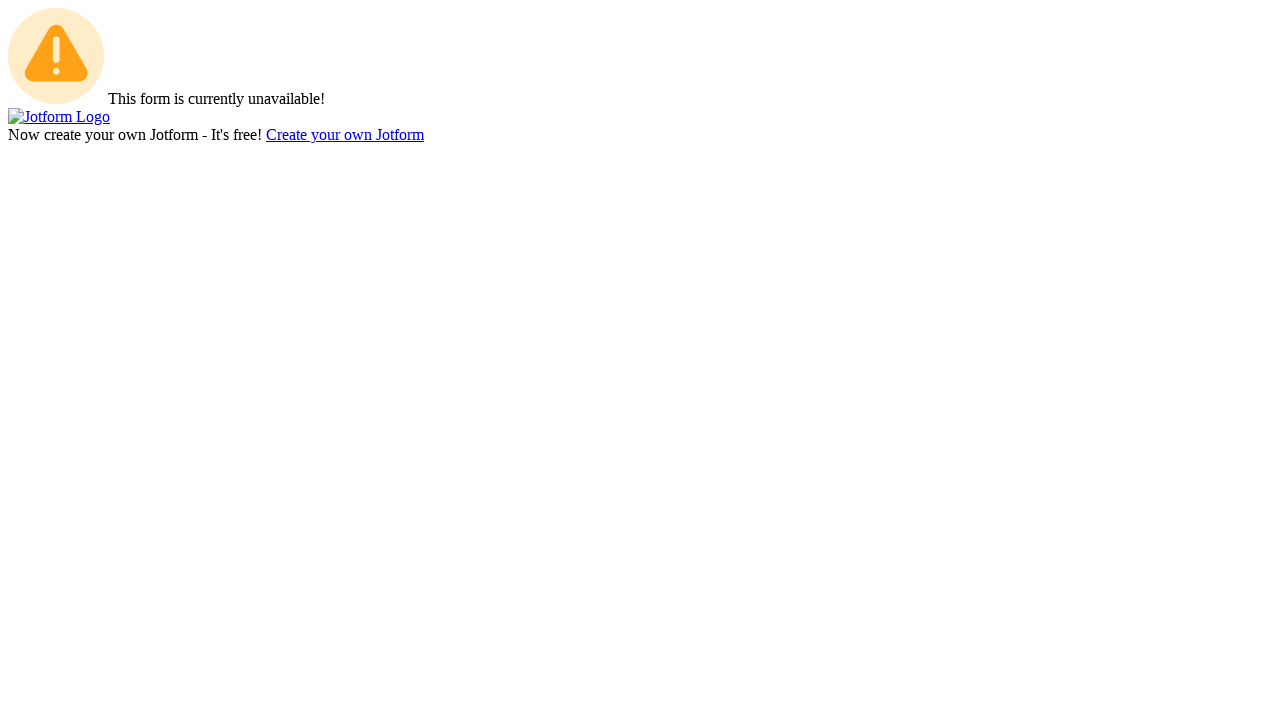

Navigated to JotForm page at https://form.jotform.com/221934510376353
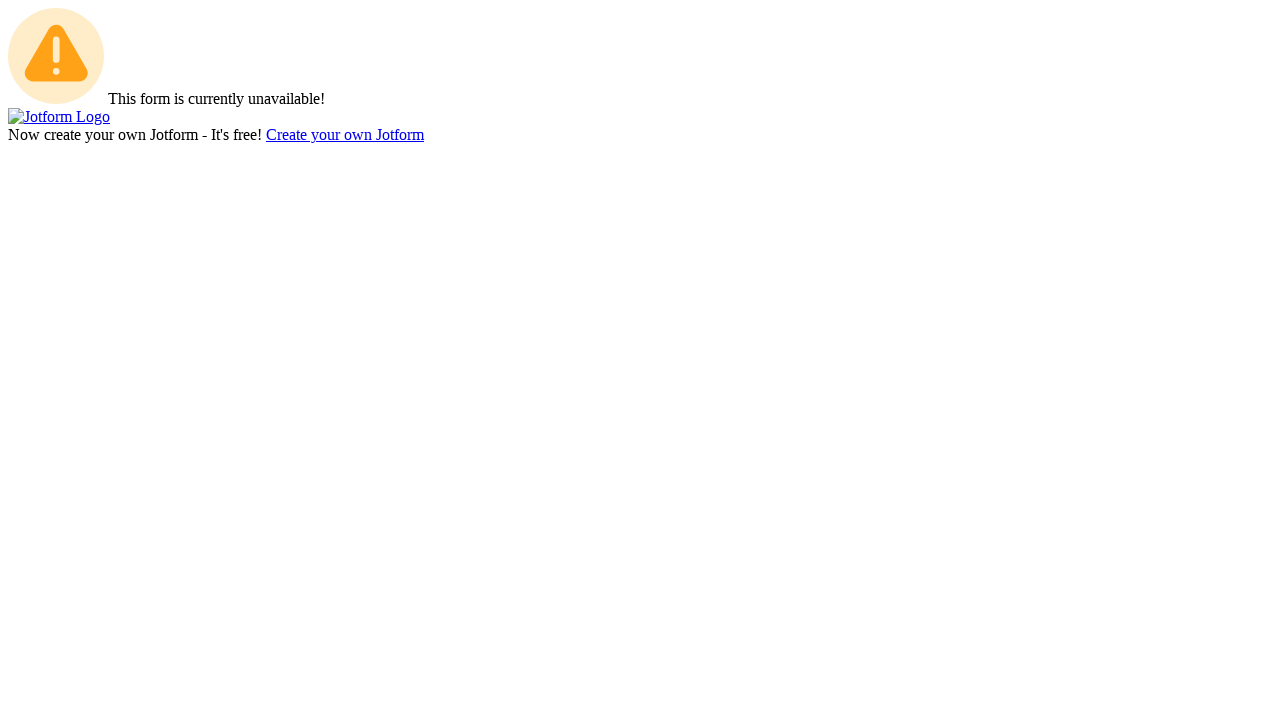

Located element with invalid ID '#hataliLocator'
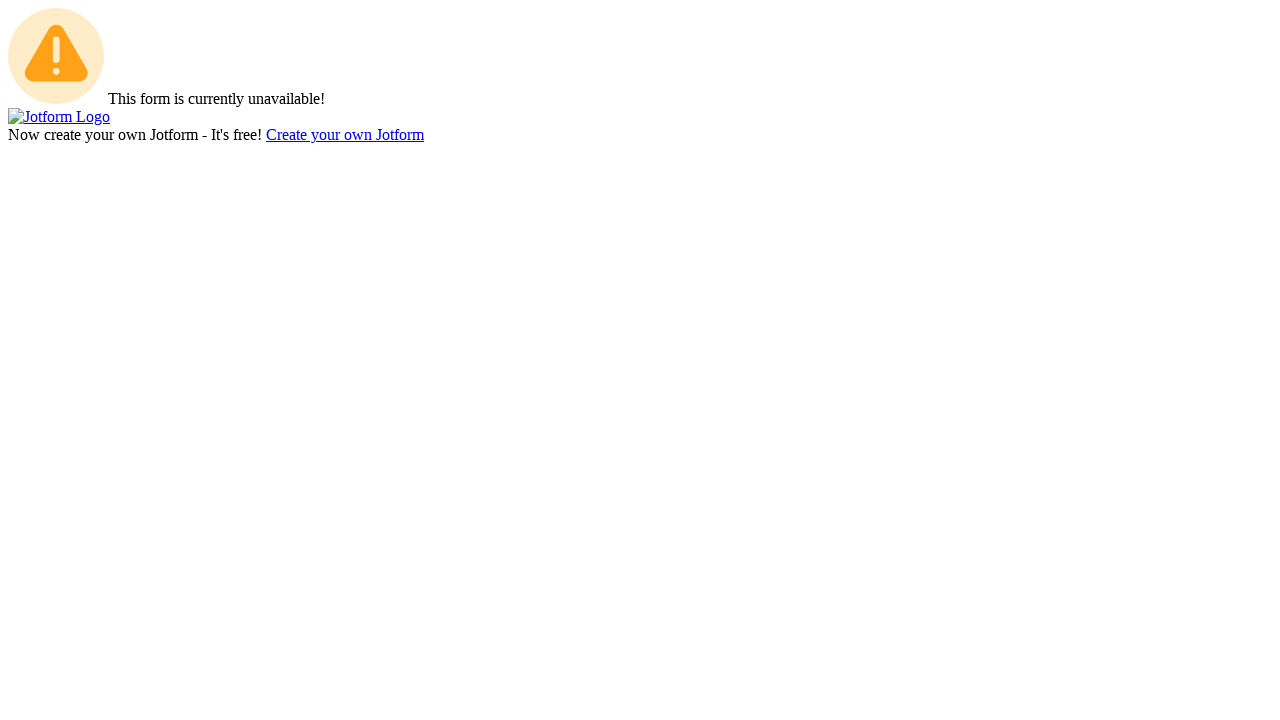

Expected error occurred: Element with ID '#hataliLocator' not found - TimeoutError
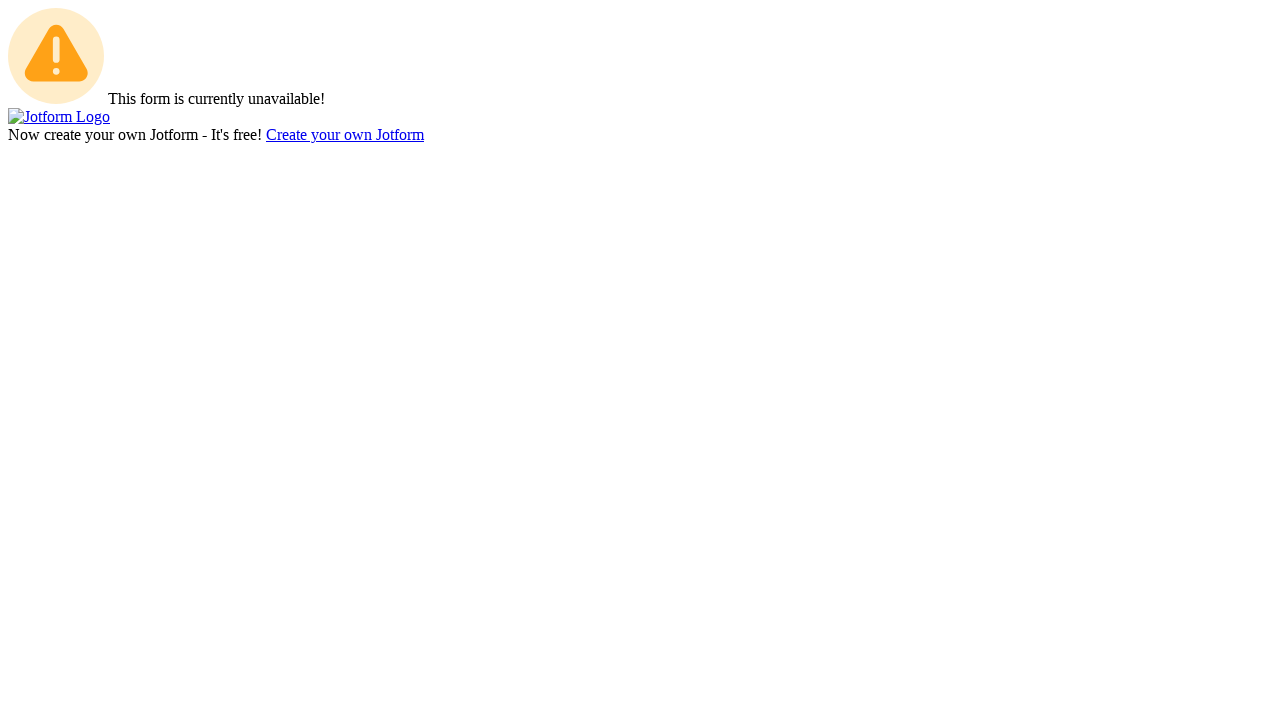

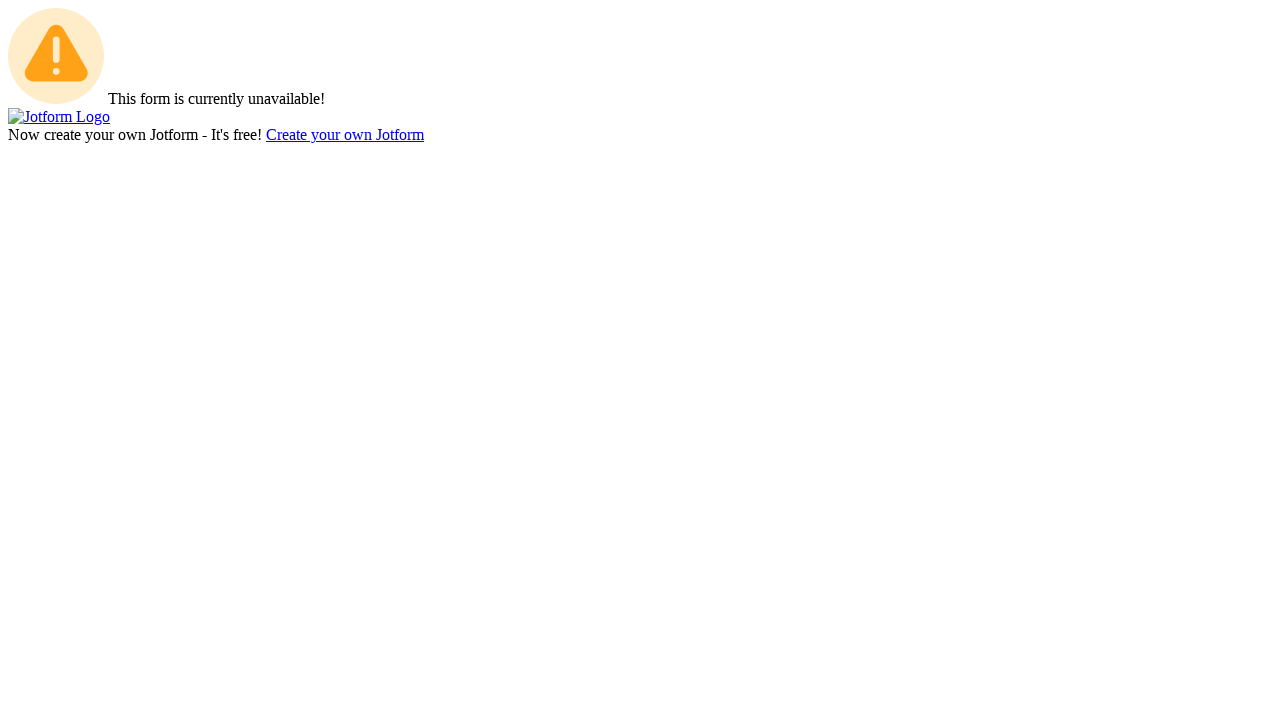